Tests drag and drop functionality by dragging the first column element into the second column position

Starting URL: https://the-internet.herokuapp.com/

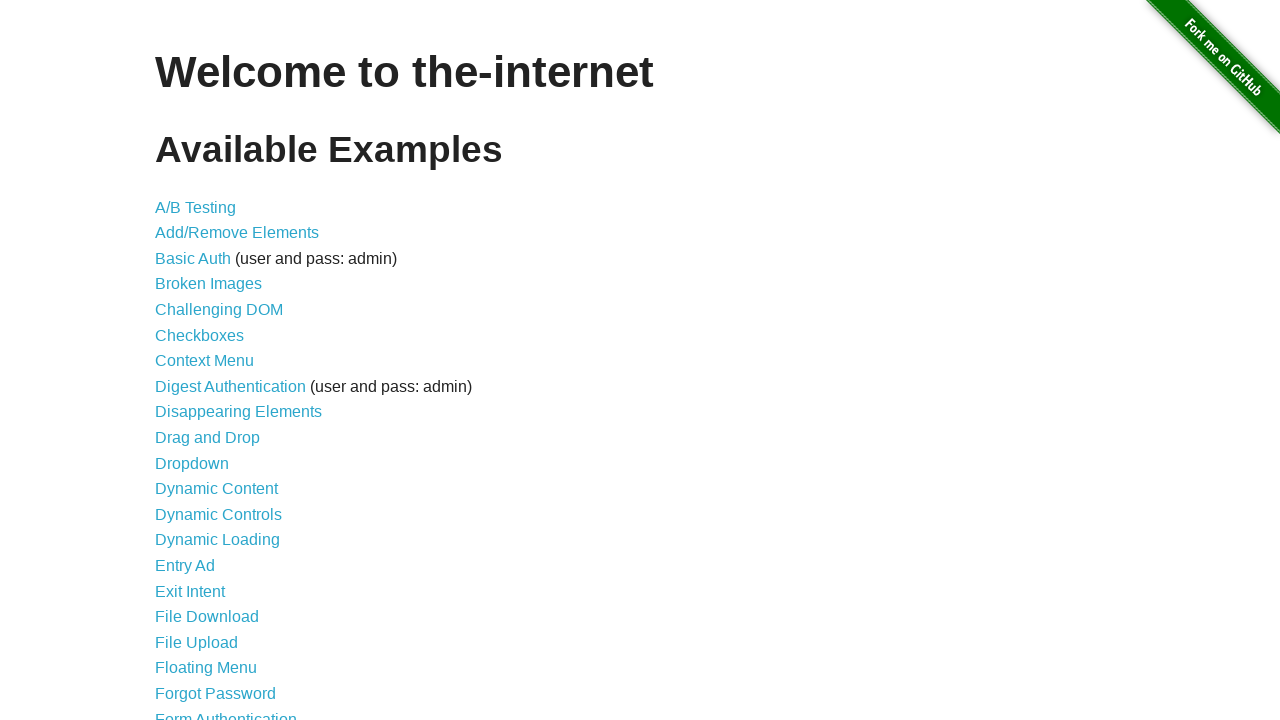

Clicked on Drag and Drop link at (208, 438) on text='Drag and Drop'
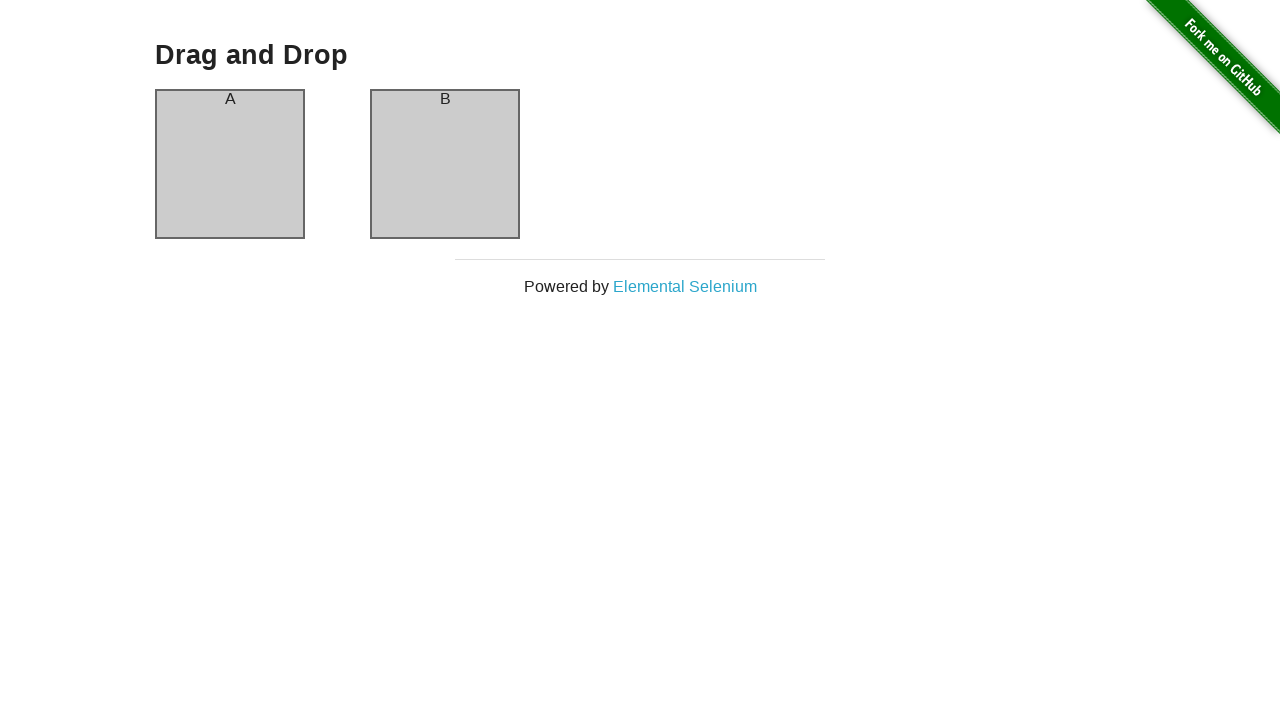

Waited for column A element to load
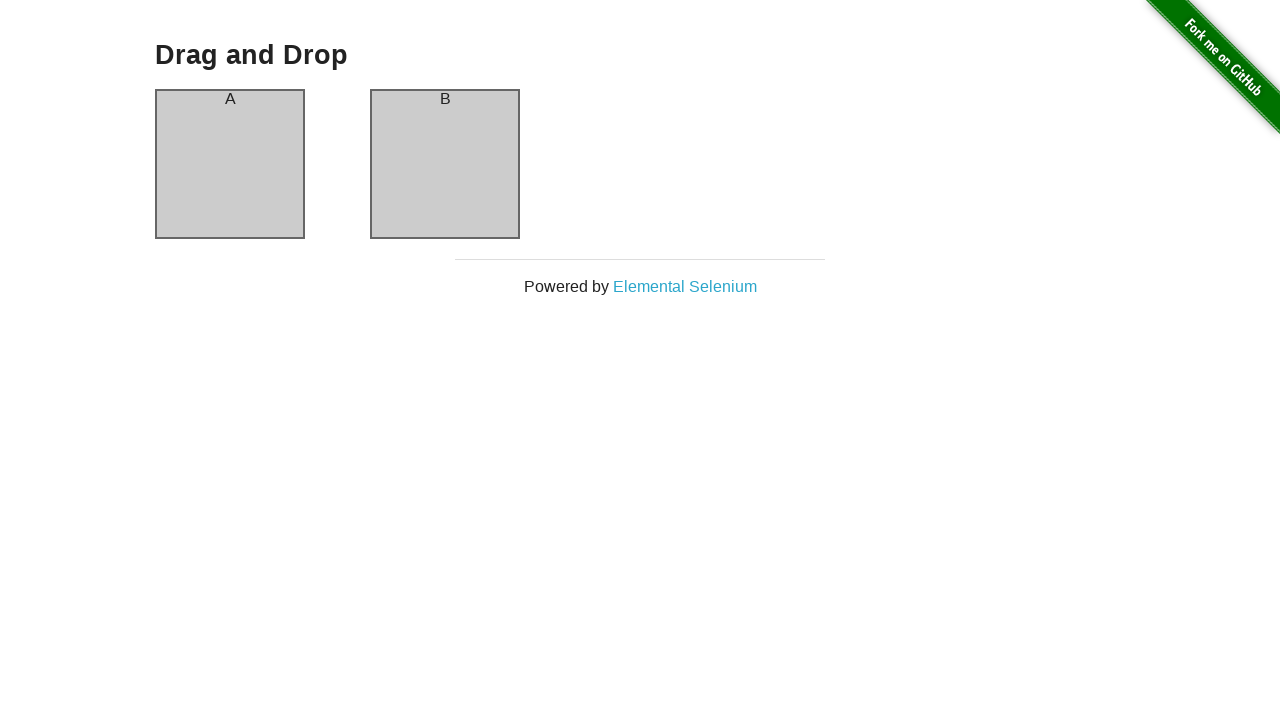

Waited for column B element to load
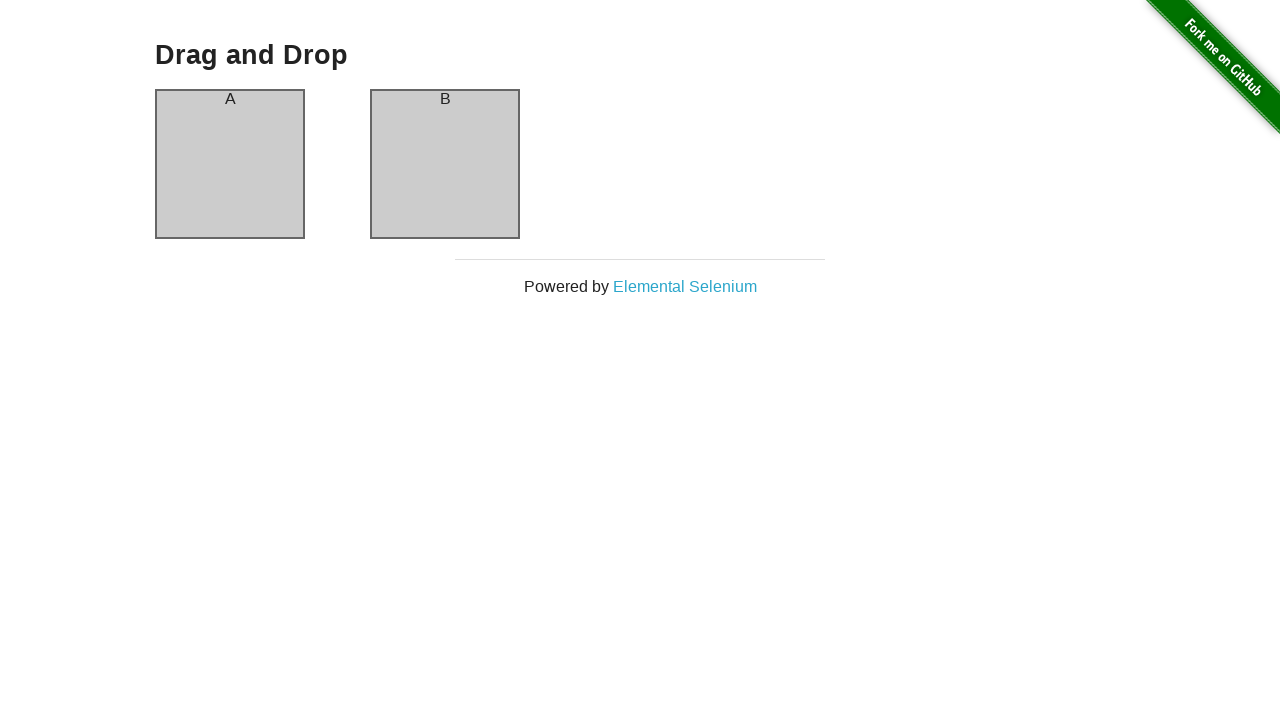

Dragged column A element into column B position at (445, 164)
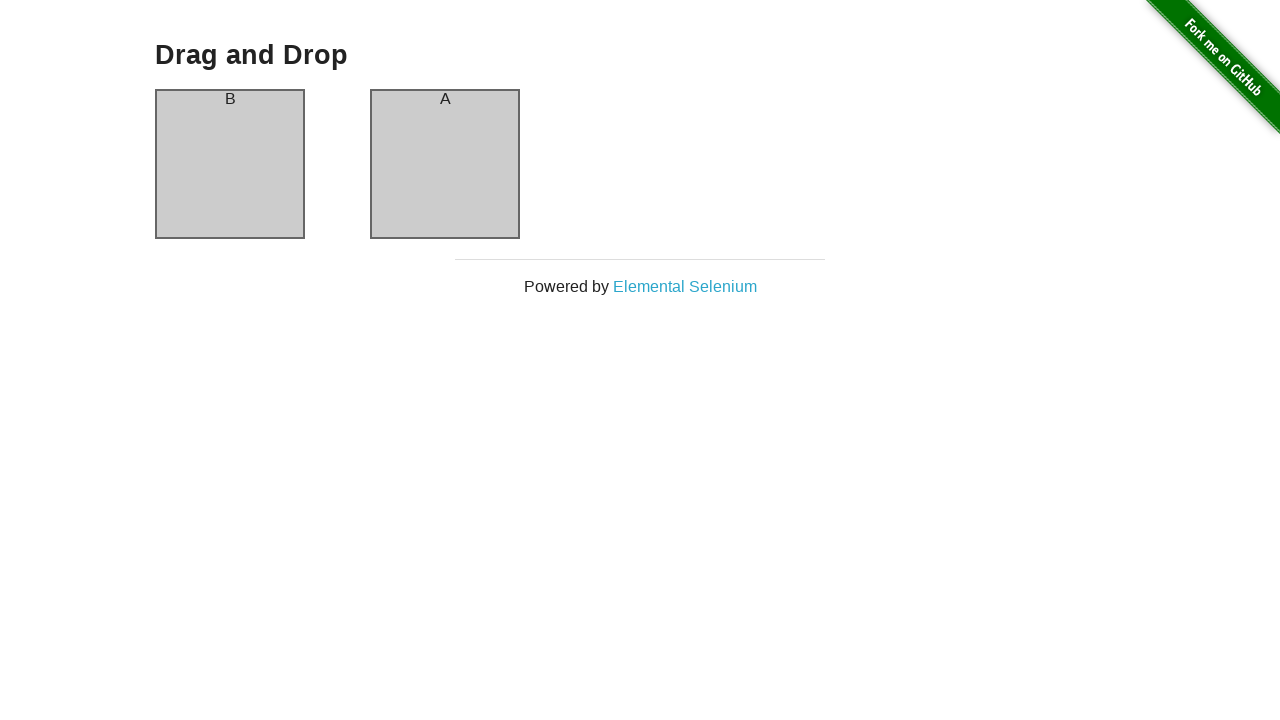

Verified that column A now contains 'B' text after drag and drop
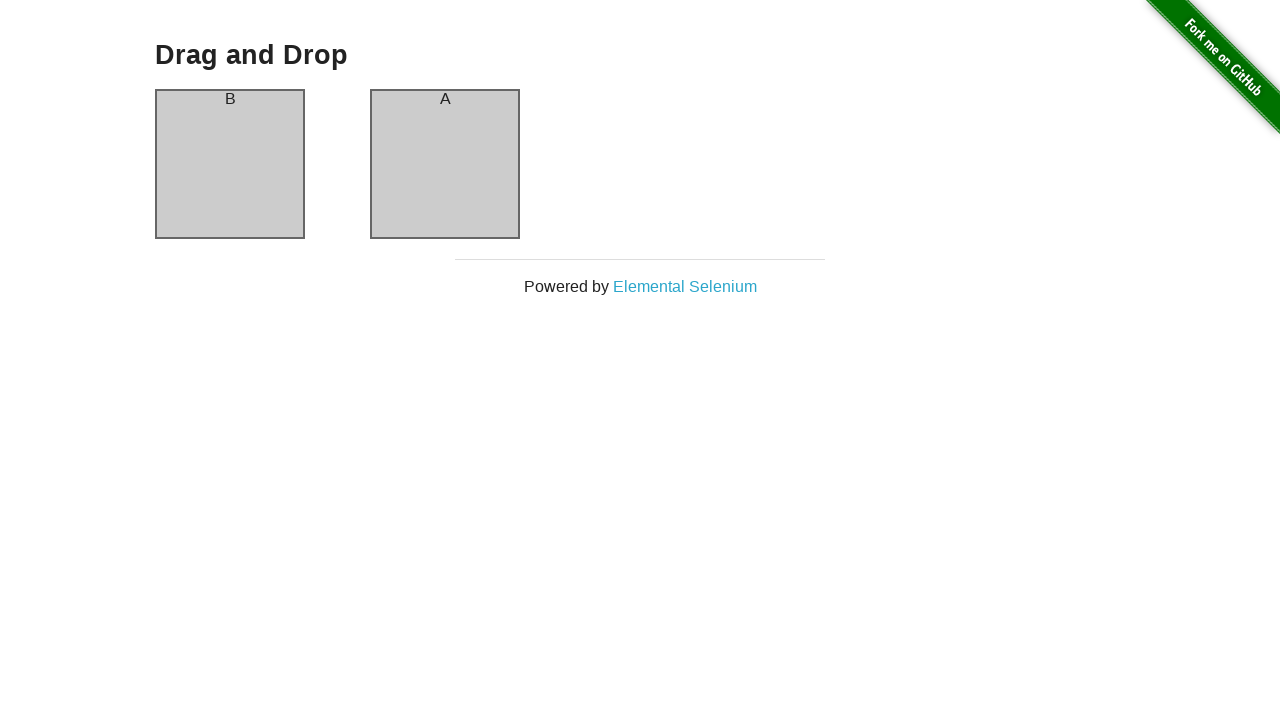

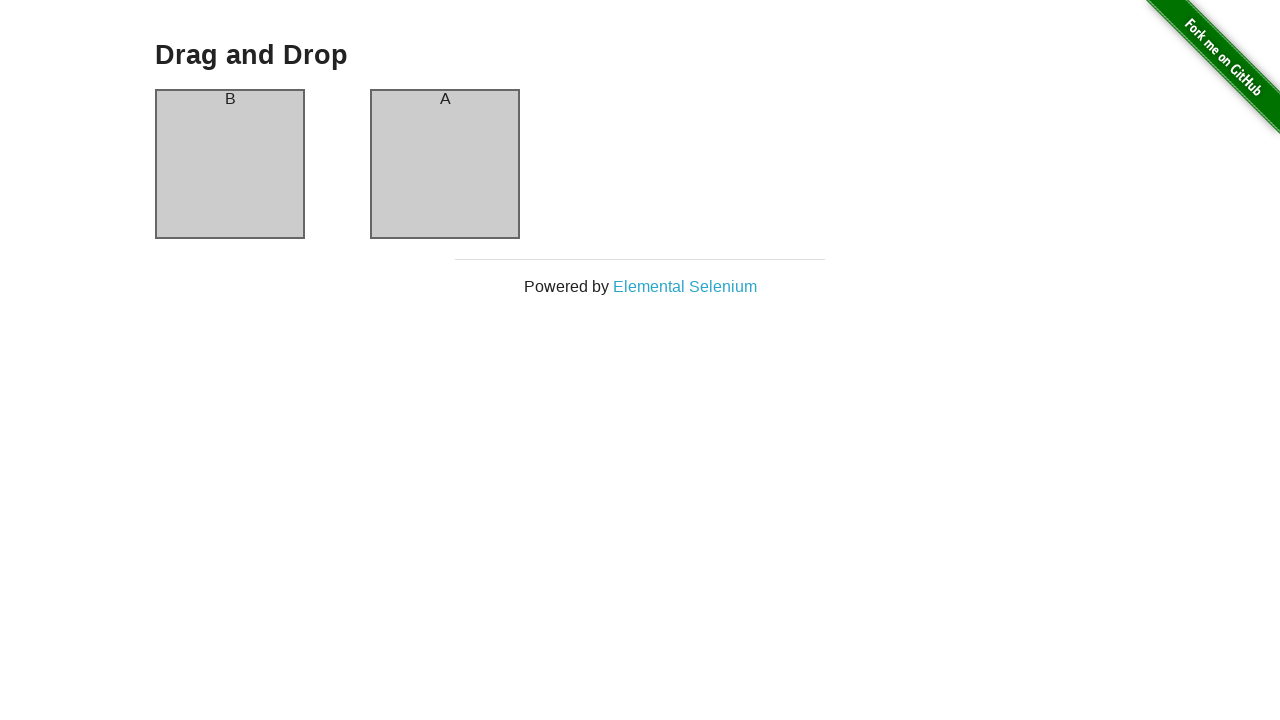